Tests drag and drop functionality on jQuery UI demo page by dragging an element to a droppable area

Starting URL: https://jqueryui.com/droppable/

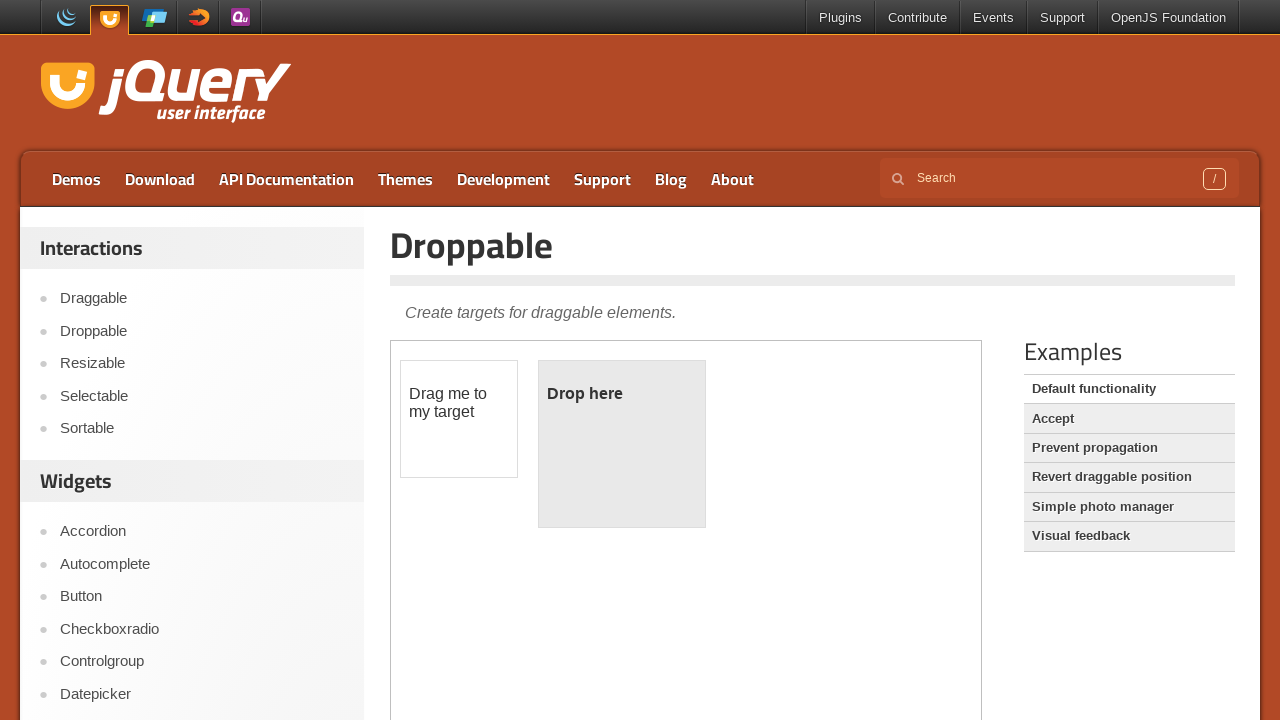

Located iframe containing drag-drop demo
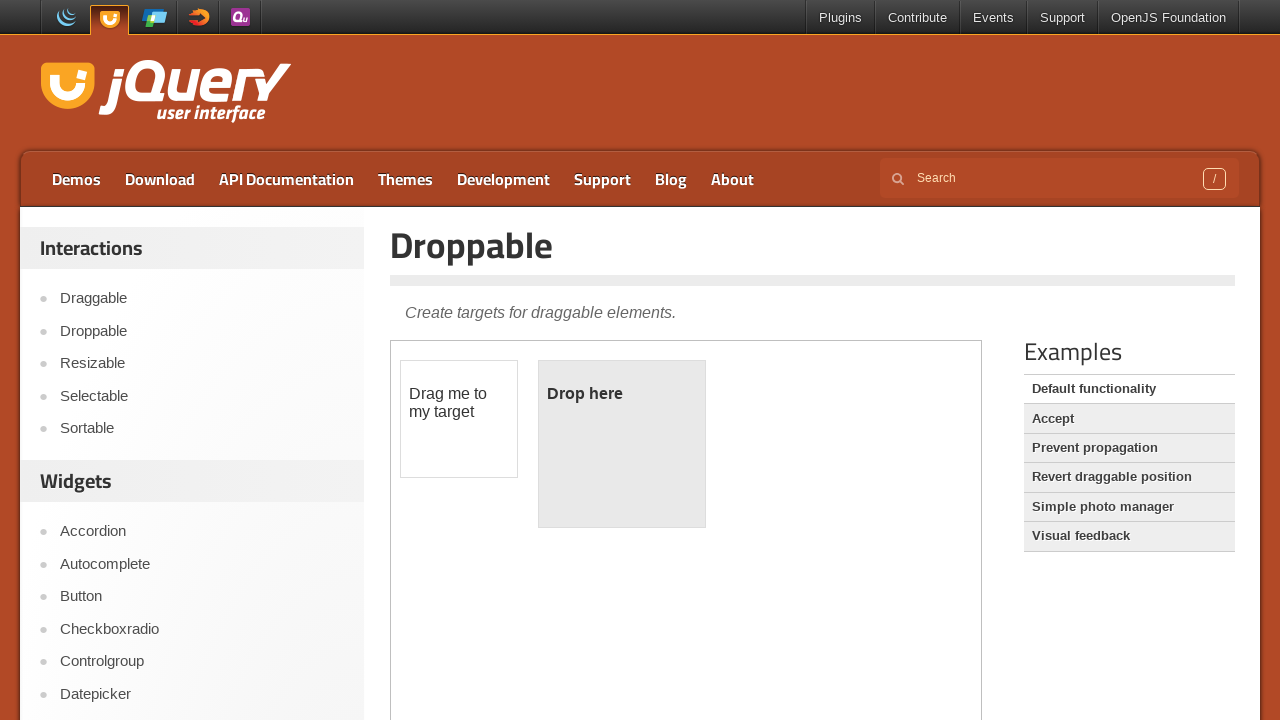

Located draggable element with ID 'draggable'
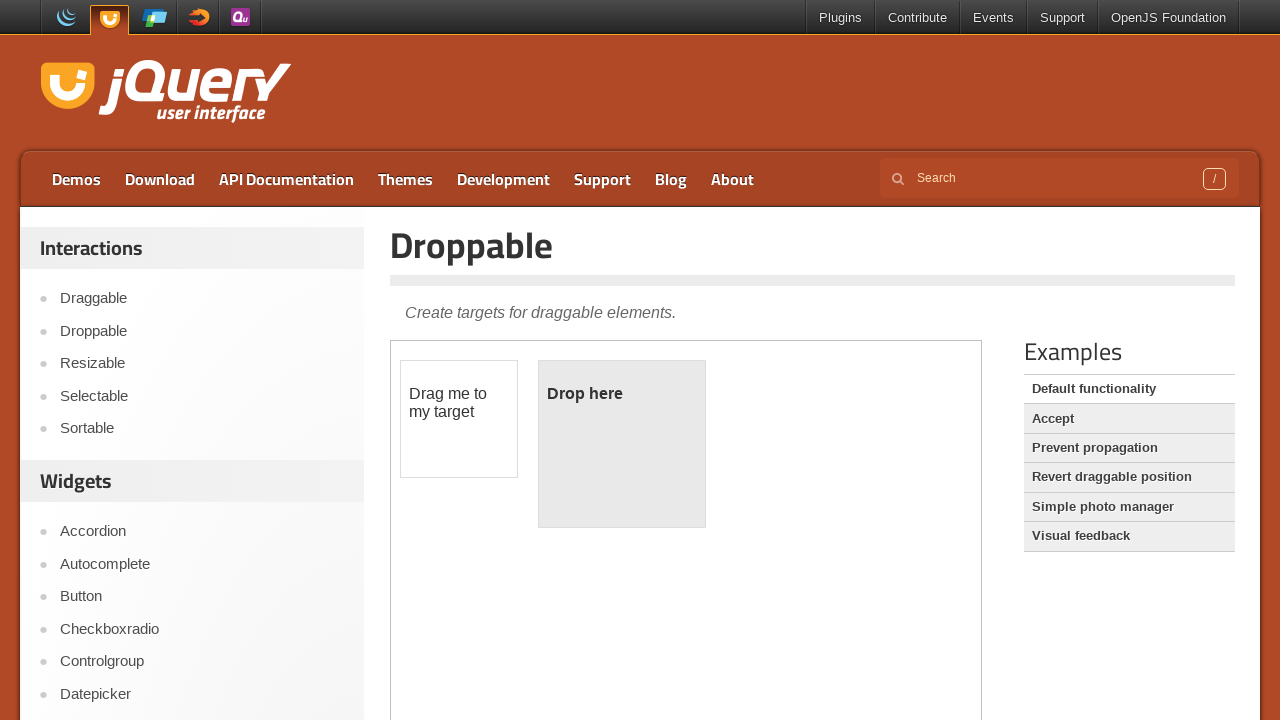

Located droppable element with ID 'droppable'
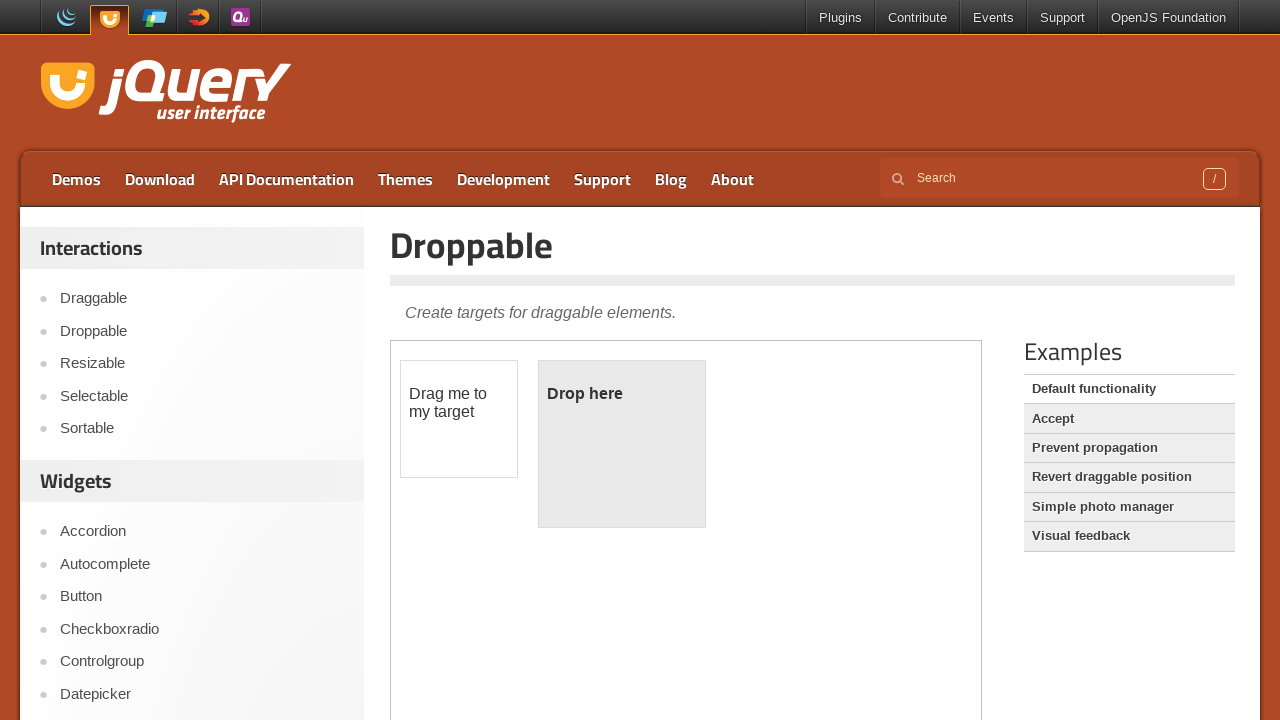

Dragged element to droppable area at (622, 444)
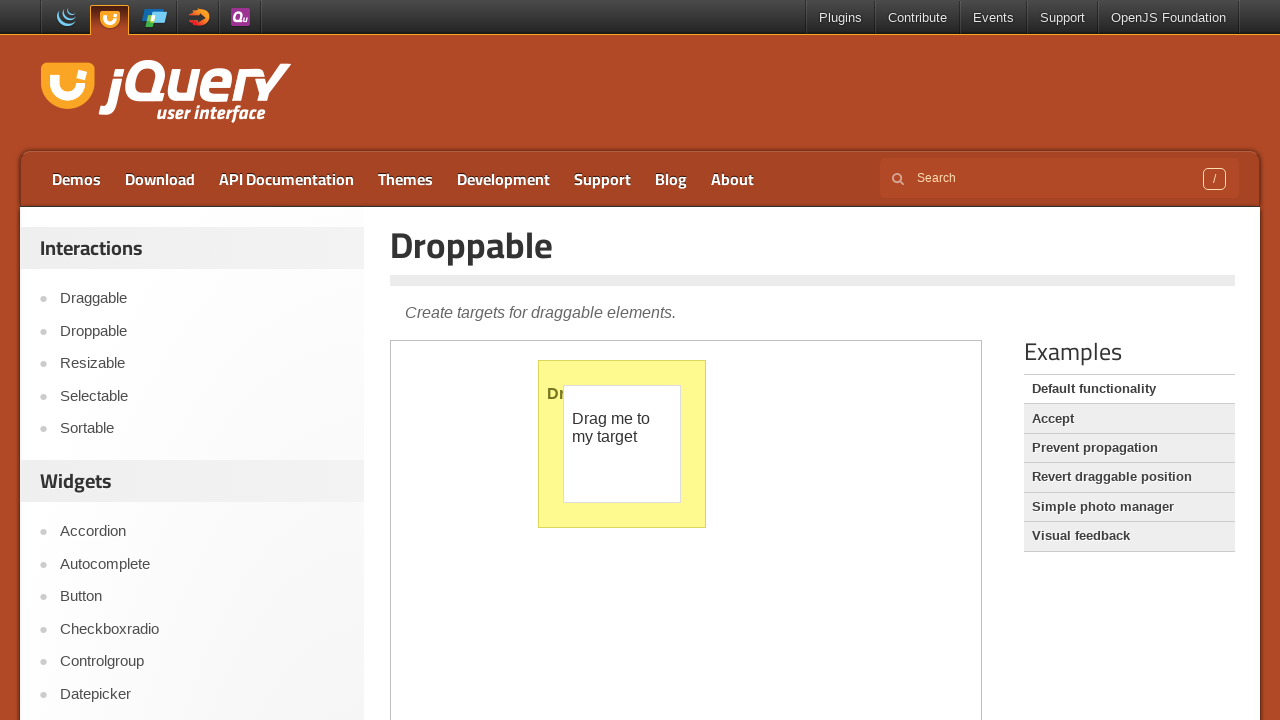

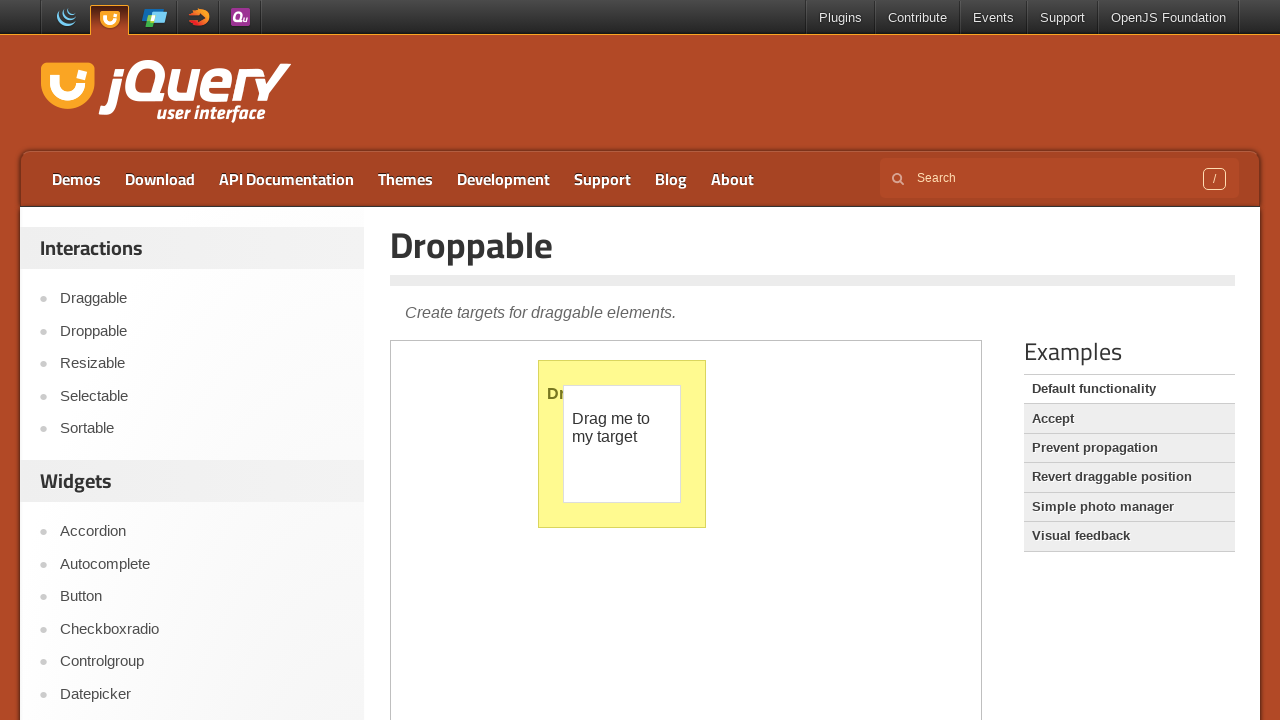